Tests handling of stale element references by navigating to a blog, filling a text area, clicking a link, navigating back, and clearing the text area

Starting URL: https://omayo.blogspot.com/

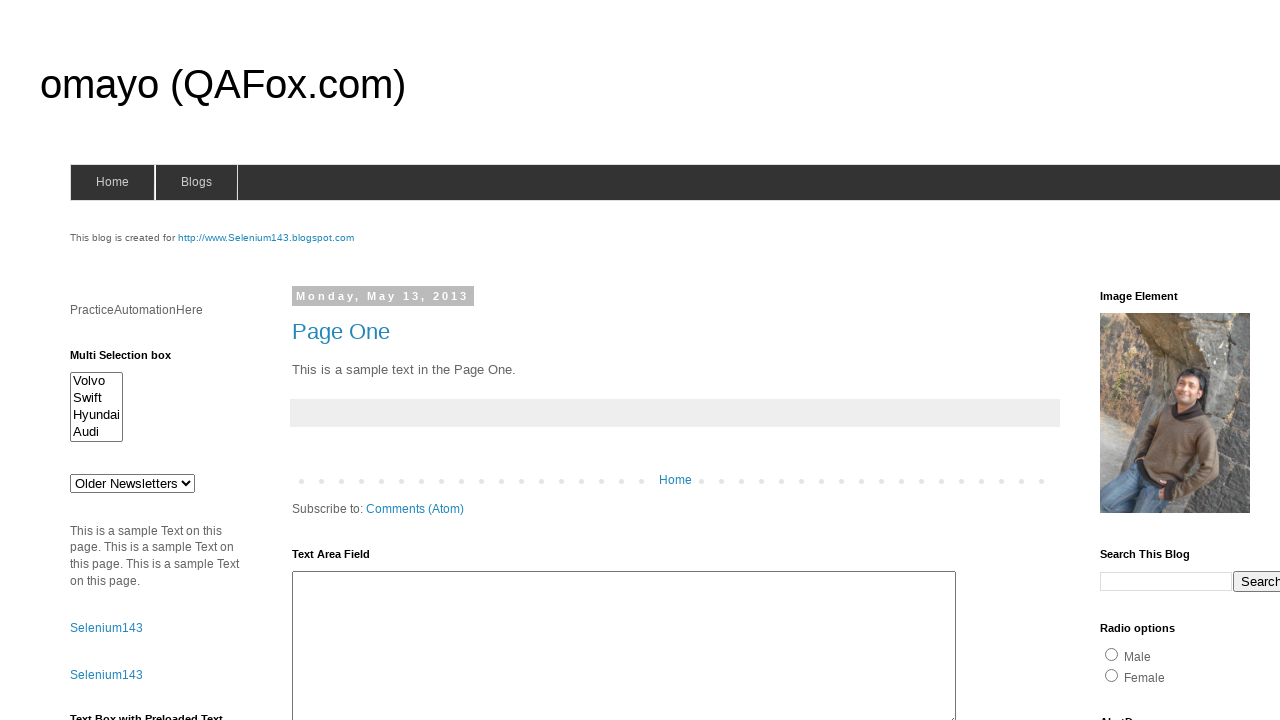

Filled text area with 'Hi Hello' on #ta1
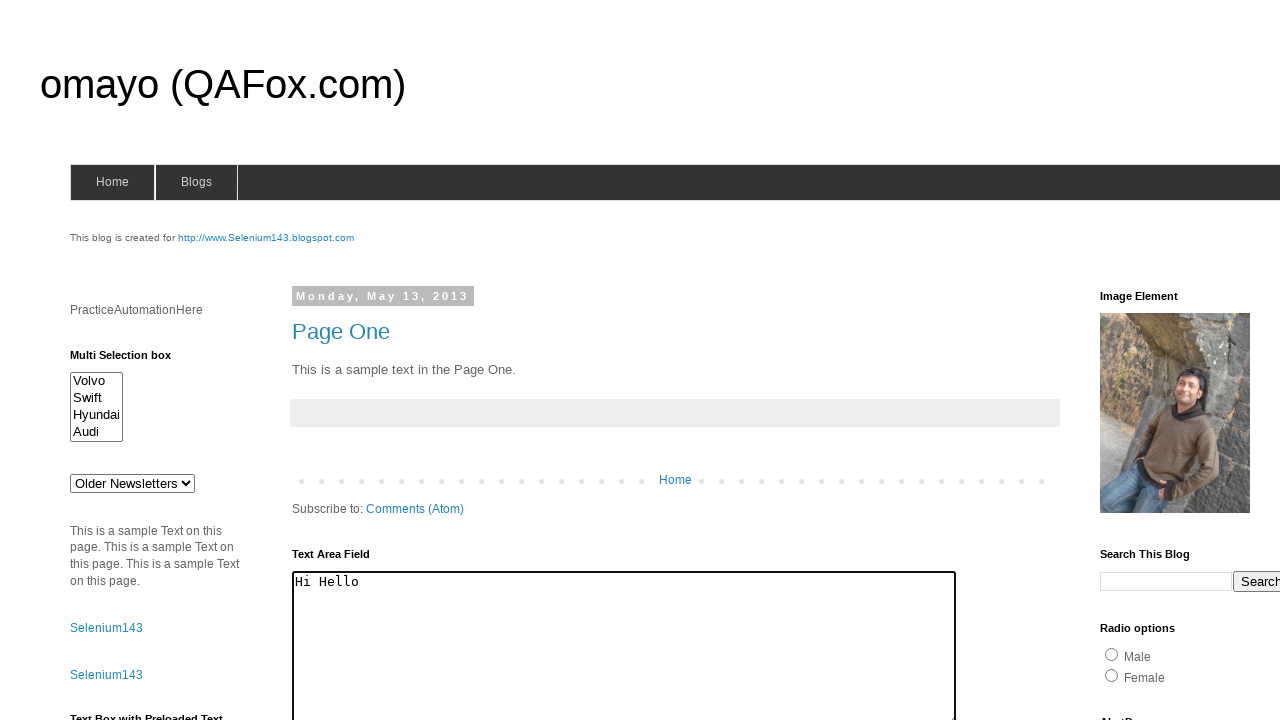

Clicked on compendiumdev link at (1160, 360) on text=compendiumdev
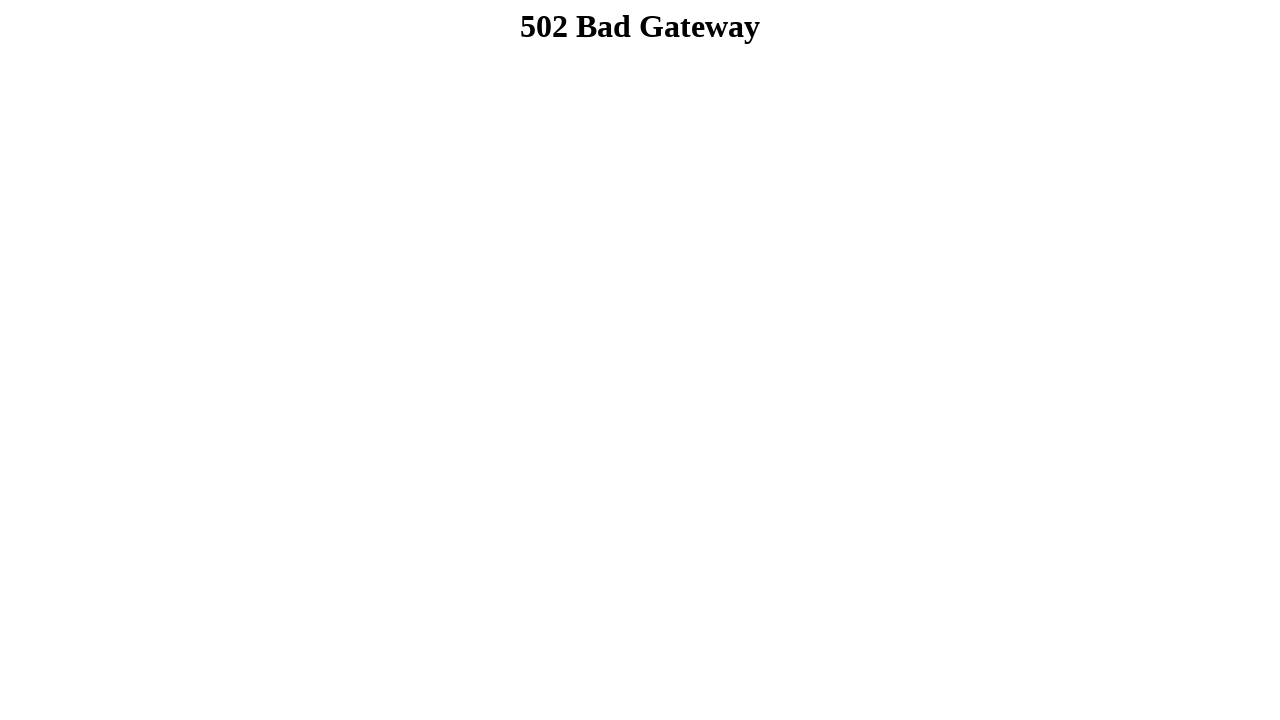

Navigated back to original page
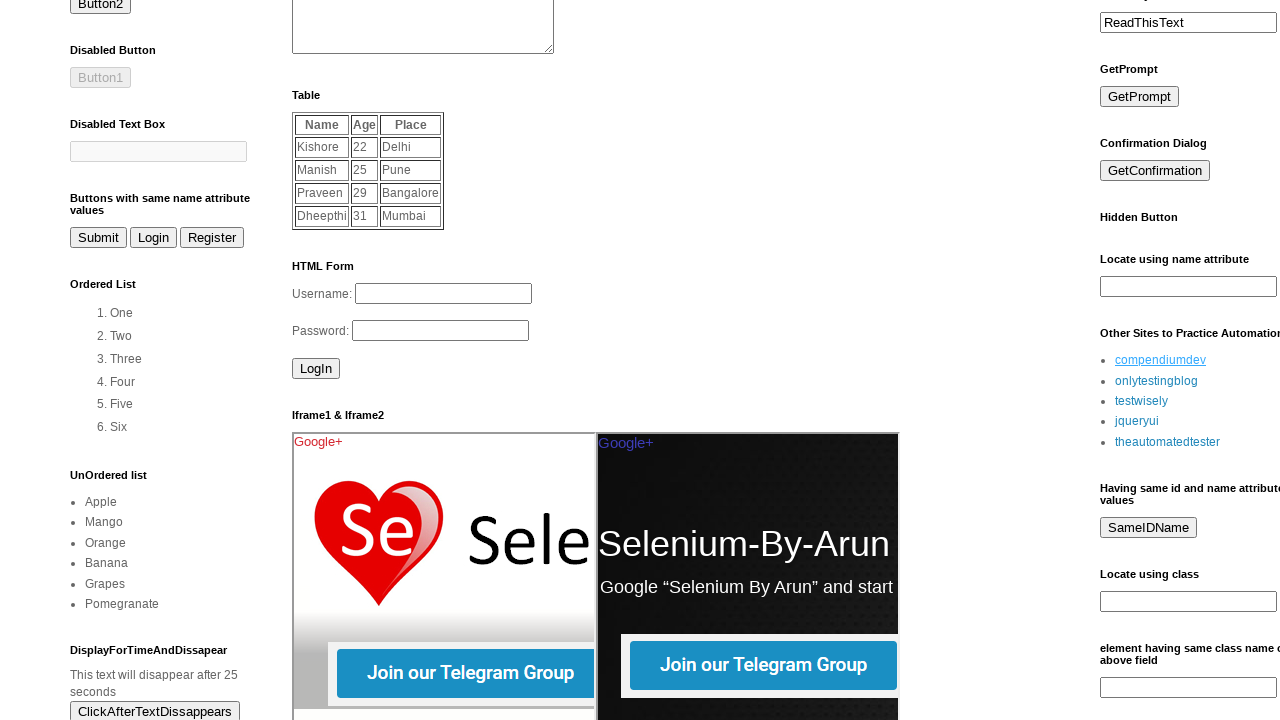

Text area element loaded after navigation
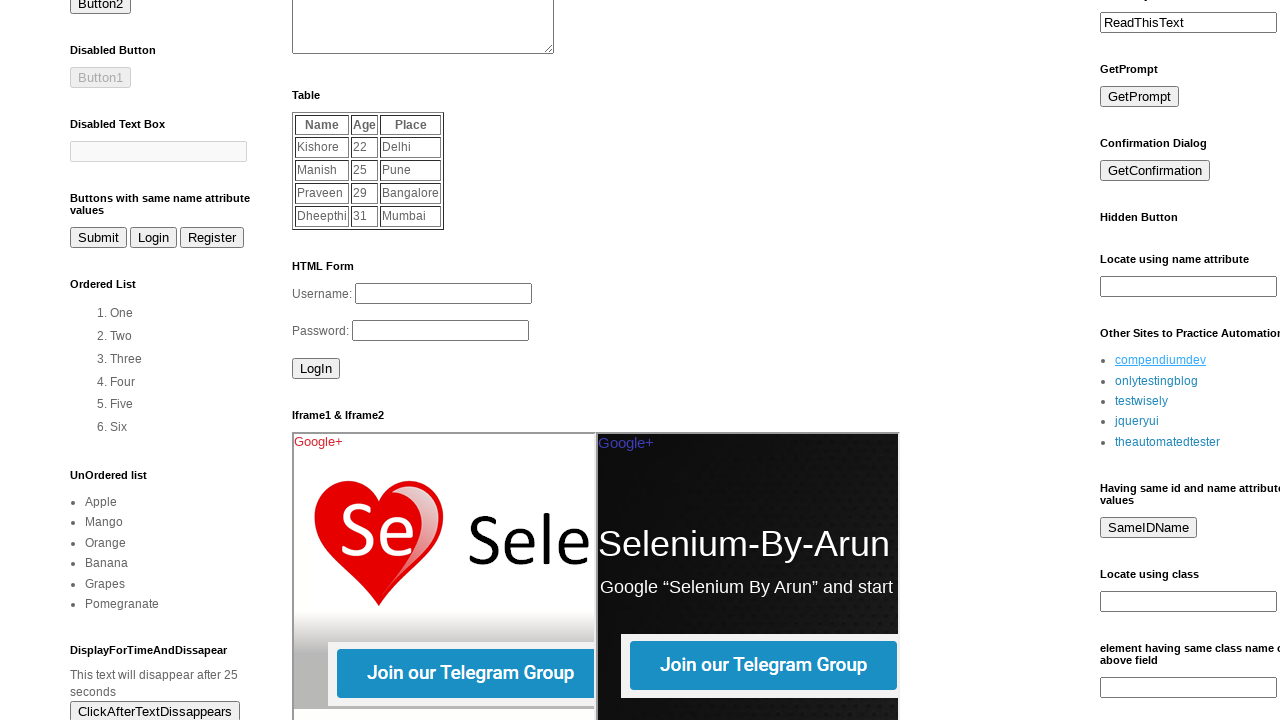

Cleared text area to handle stale element reference on #ta1
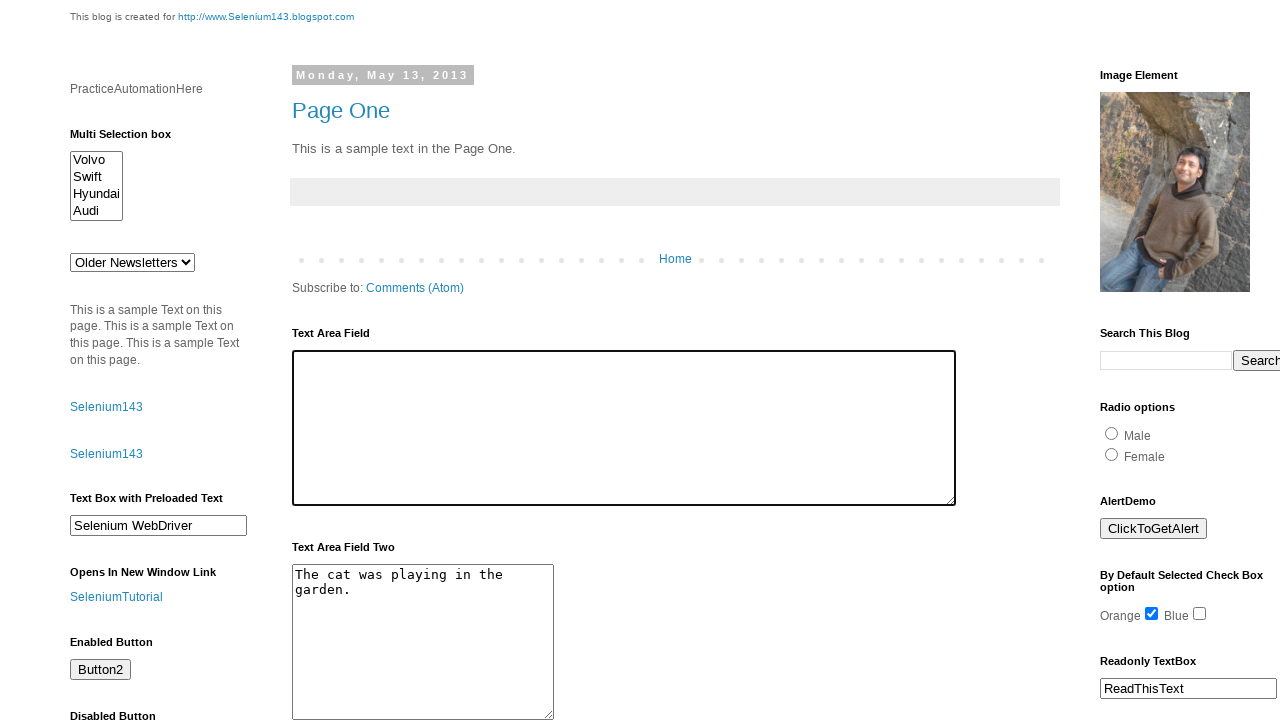

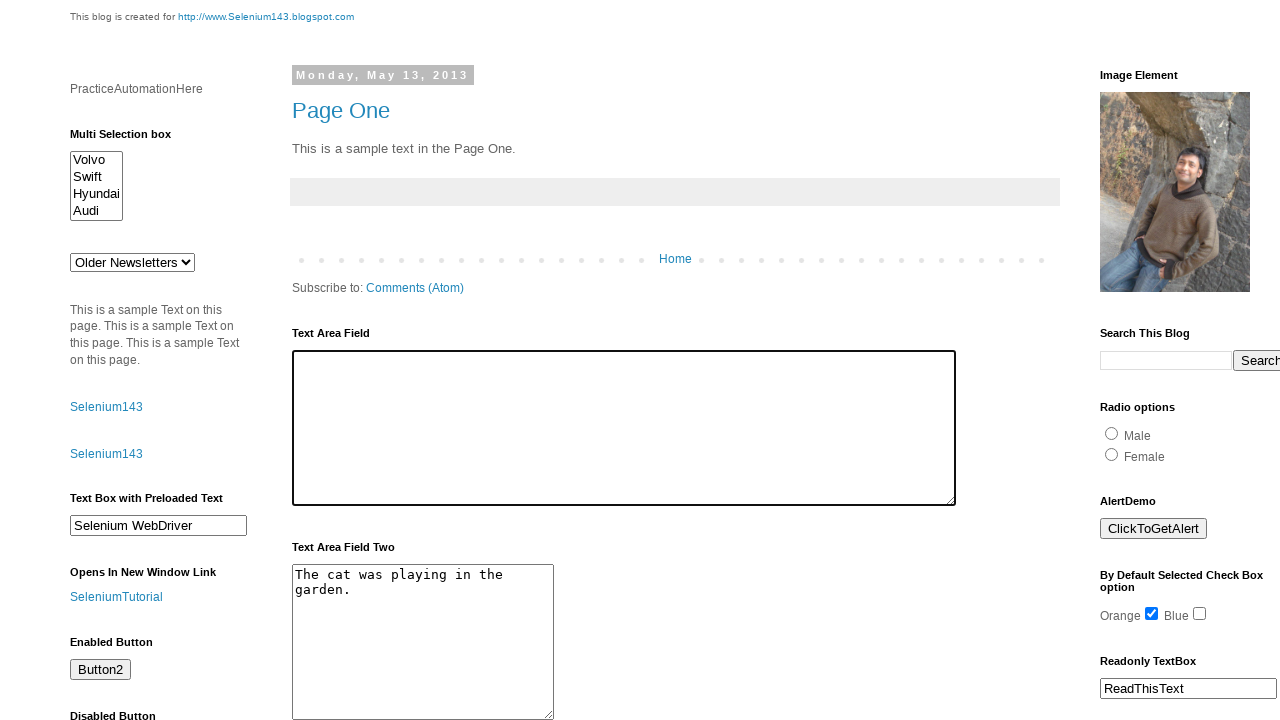